Tests radio button selection behavior by selecting different options and verifying only one can be selected at a time, and checking that the 'No' option is disabled.

Starting URL: https://demoqa.com/radio-button

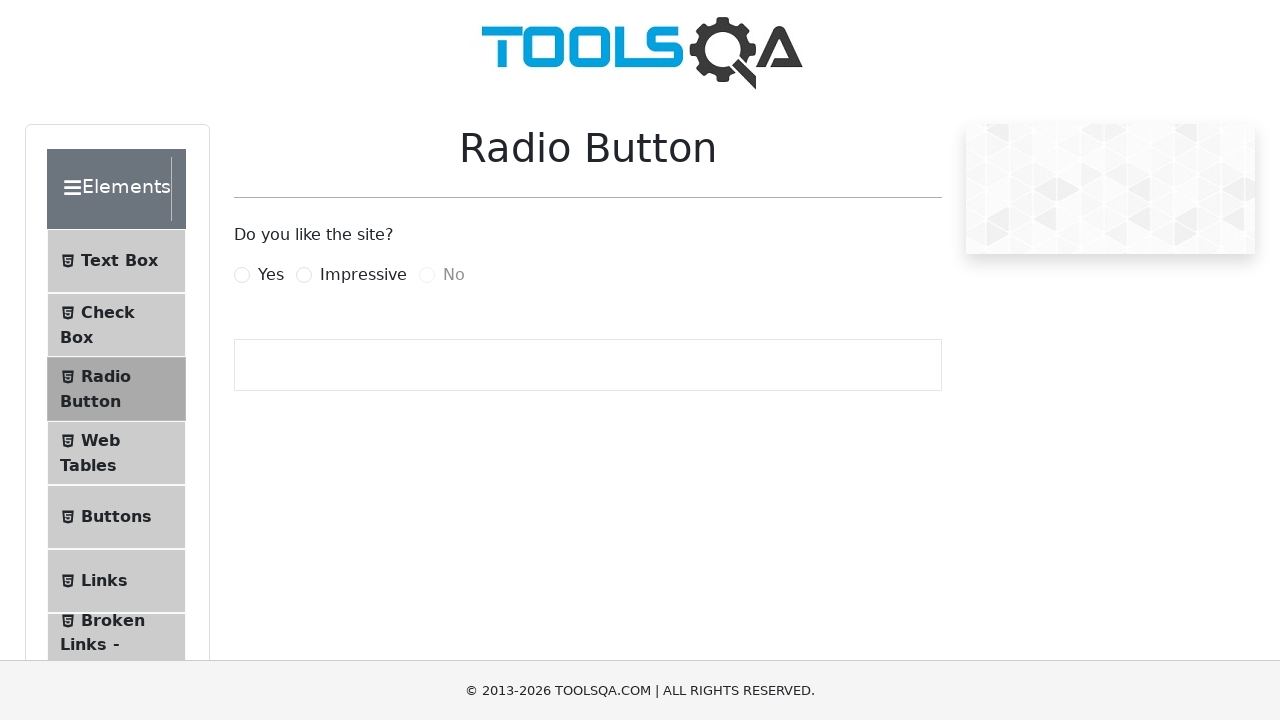

Clicked 'Yes' radio button option at (271, 275) on xpath=//label[contains(.,'Yes')]
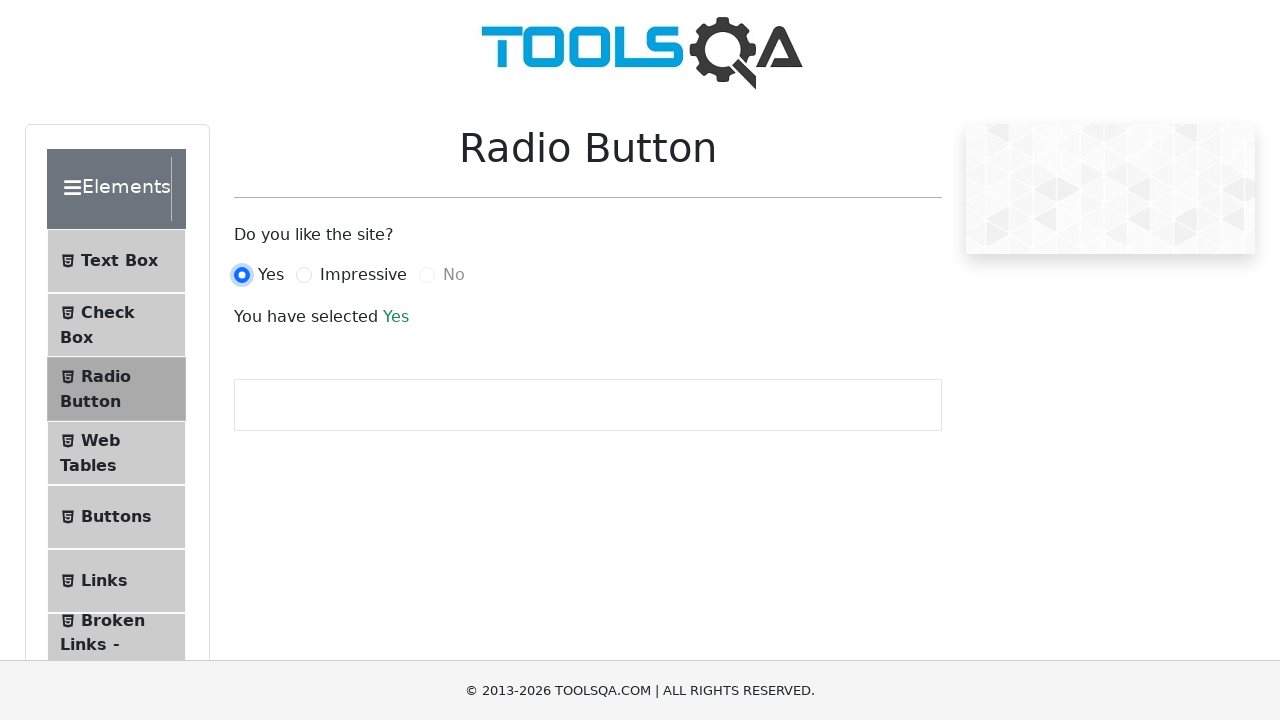

Verified 'Yes' option is selected and displayed
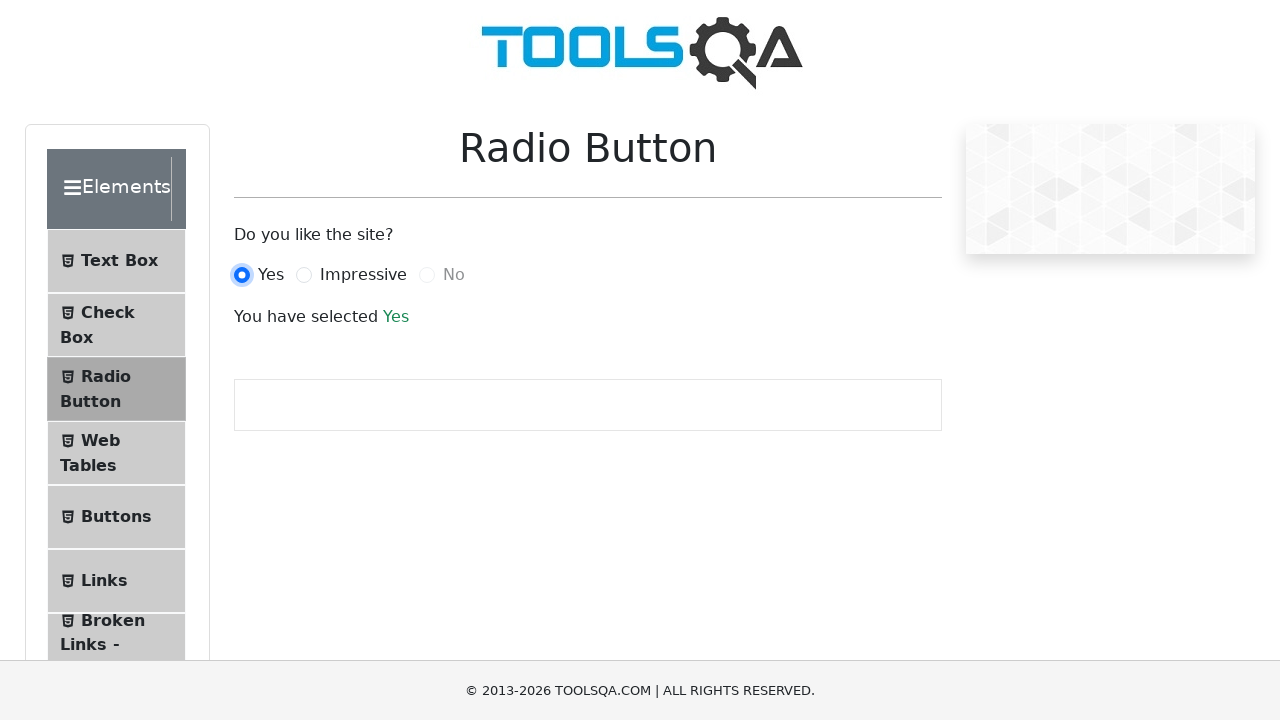

Clicked 'Impressive' radio button option at (363, 275) on xpath=//label[contains(.,'Impressive')]
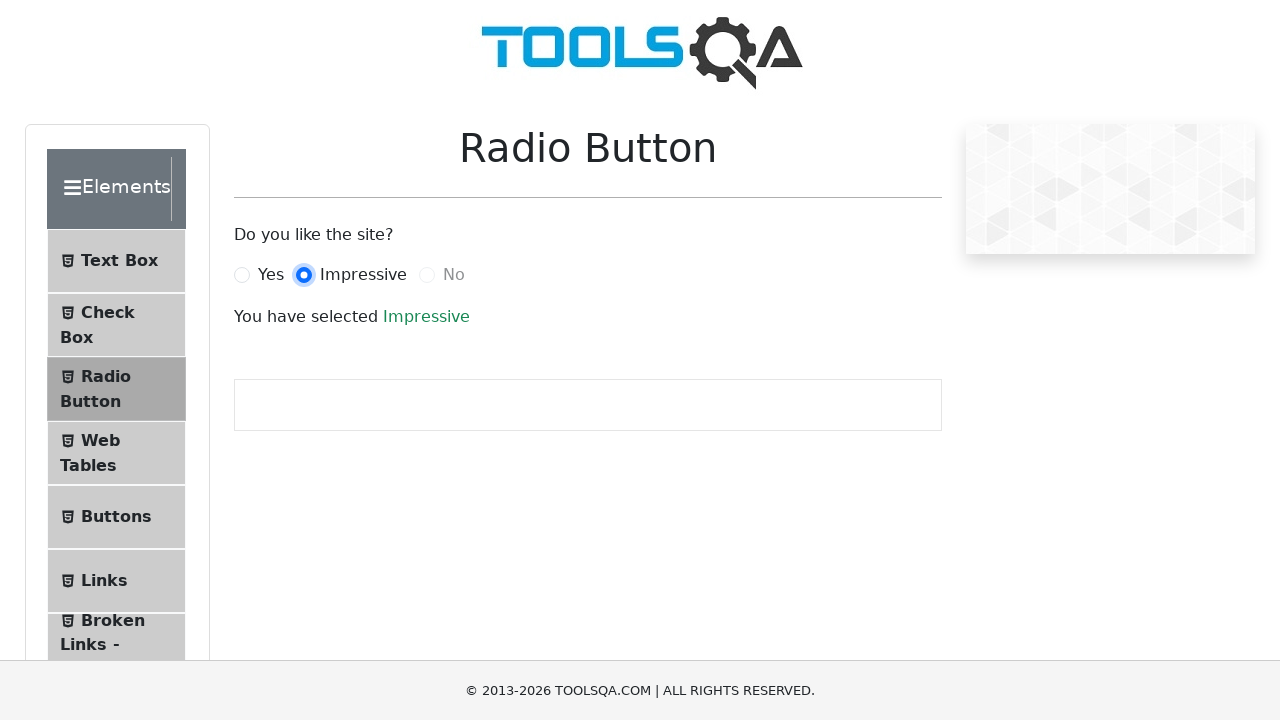

Verified 'Impressive' option replaced previous selection
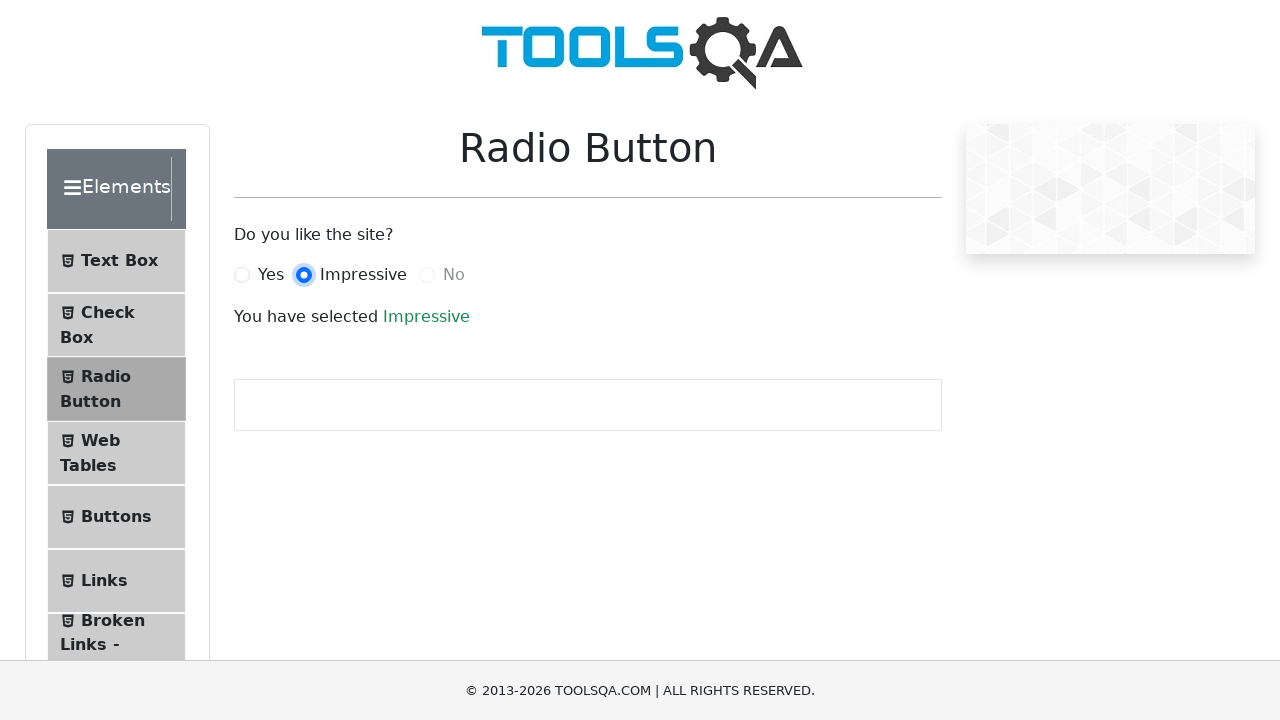

Verified 'No' radio button is disabled
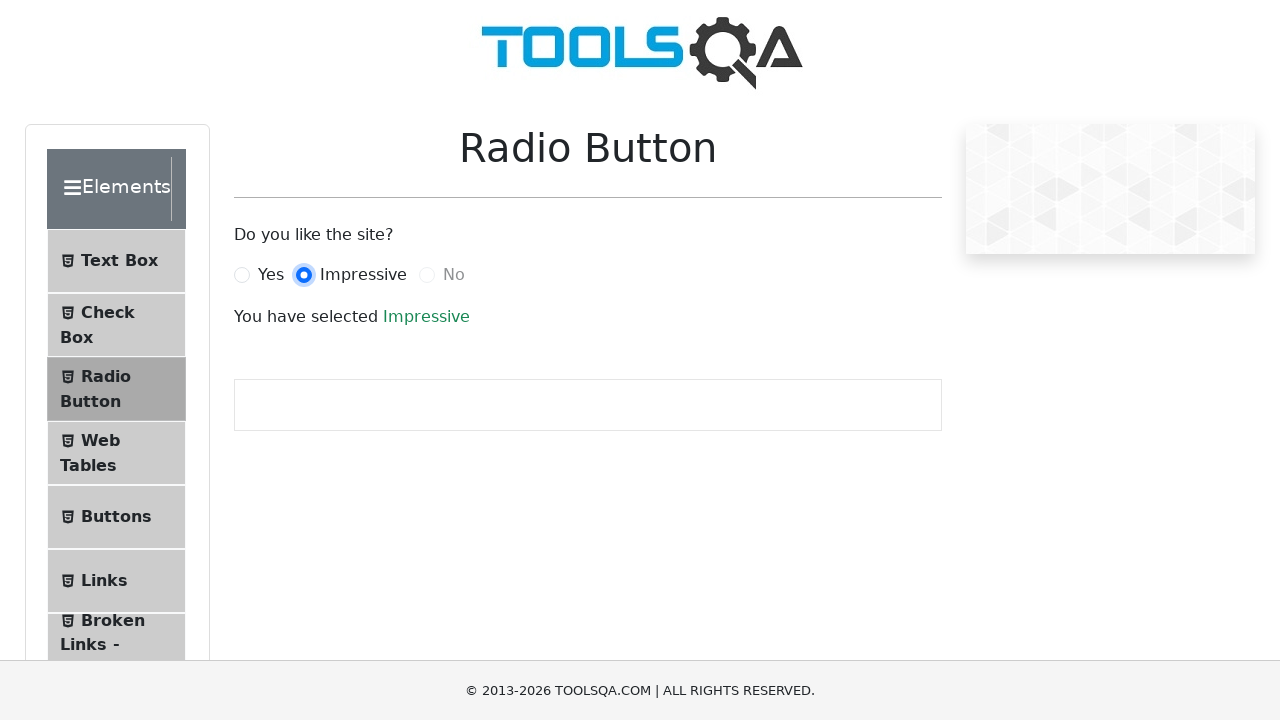

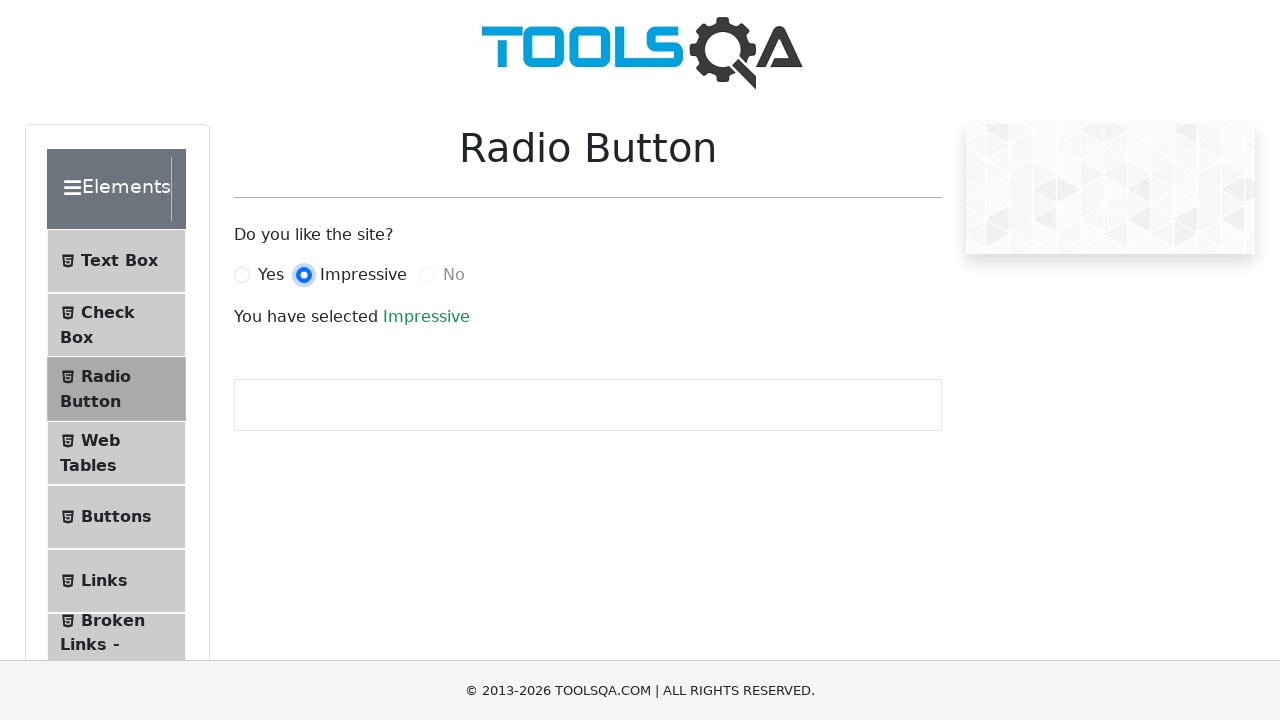